Tests product lookup by entering product code "1" and verifying description and stock fields are populated.

Starting URL: https://splendorous-starlight-c2b50a.netlify.app/

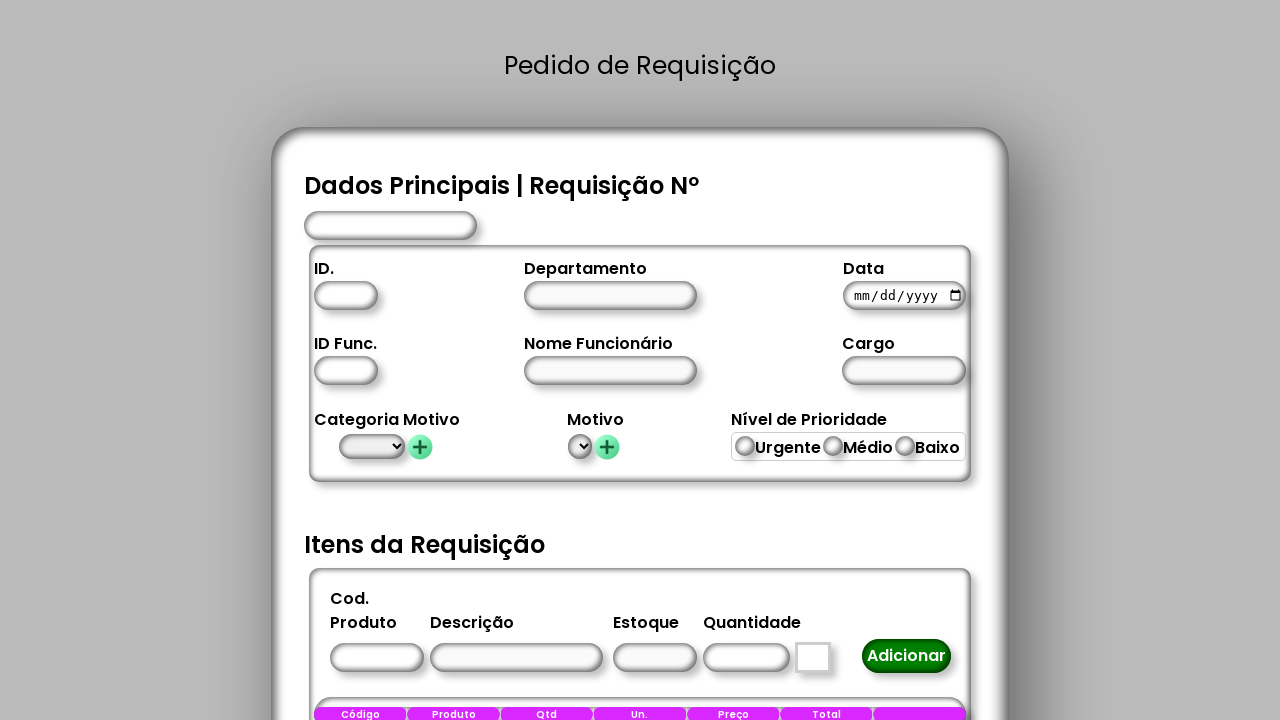

Clicked product code input field at (376, 658) on #CodigoProduto
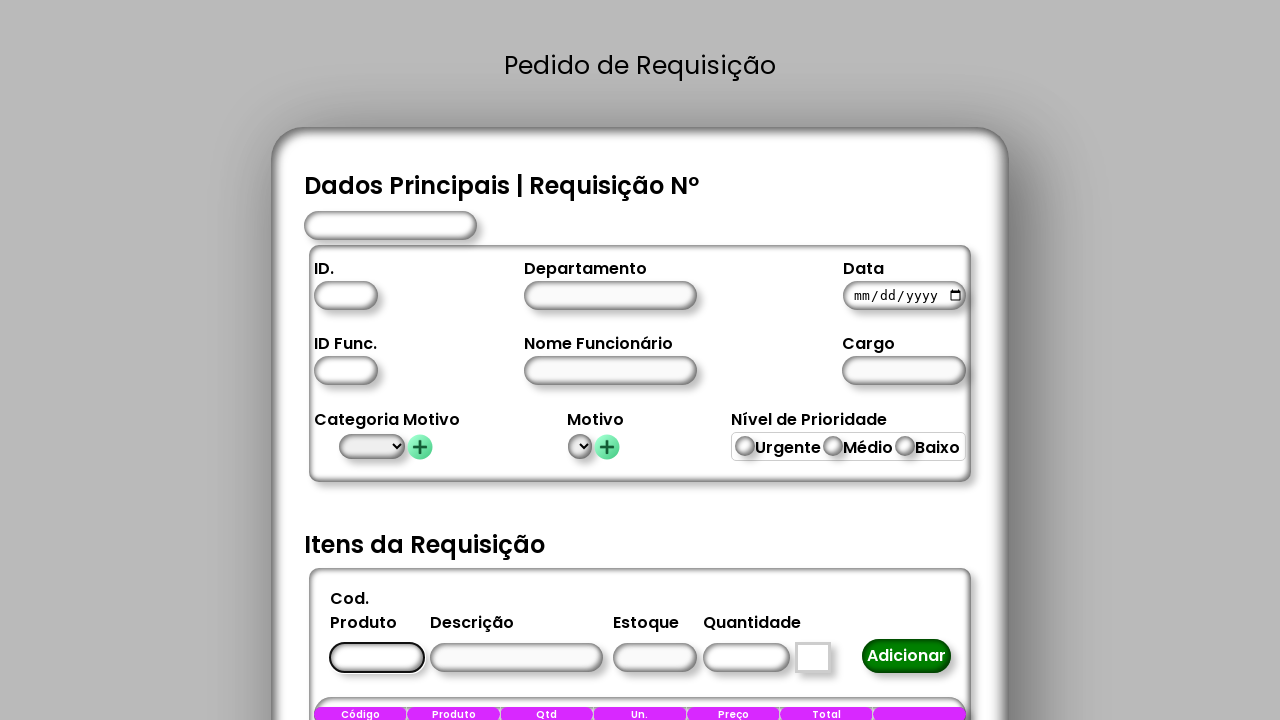

Entered product code '1' into the field on #CodigoProduto
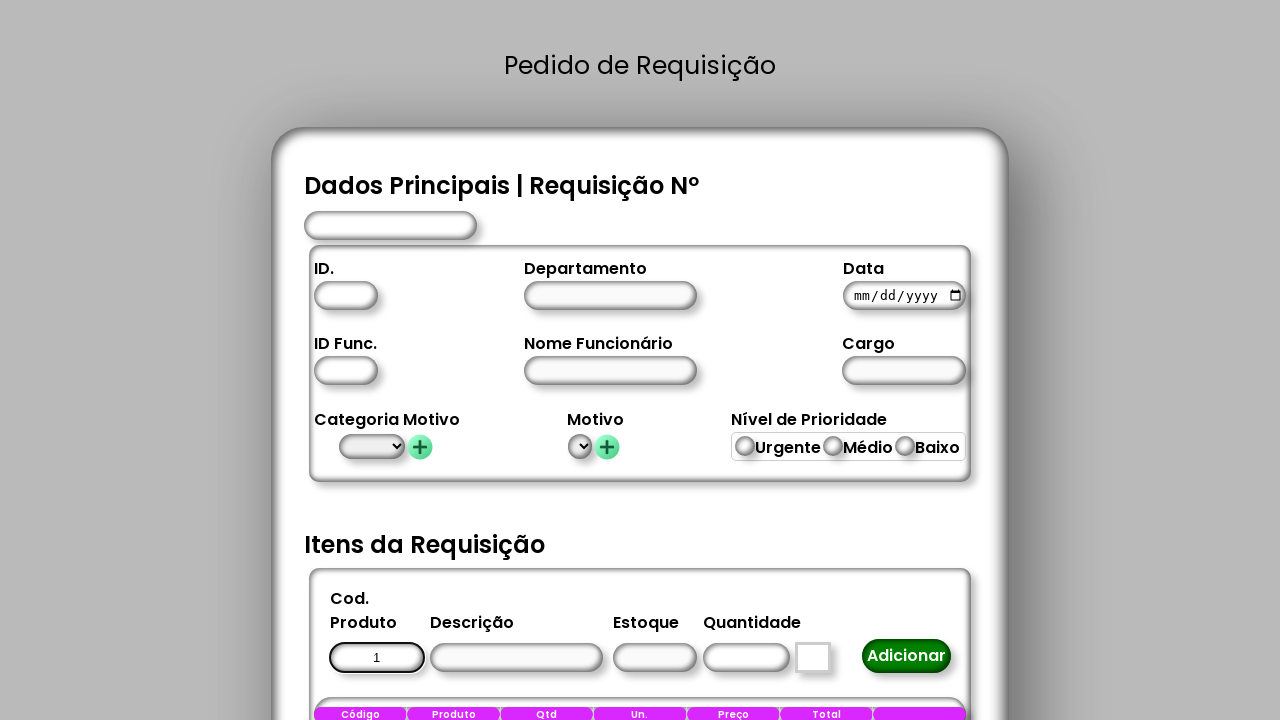

Product description field appeared
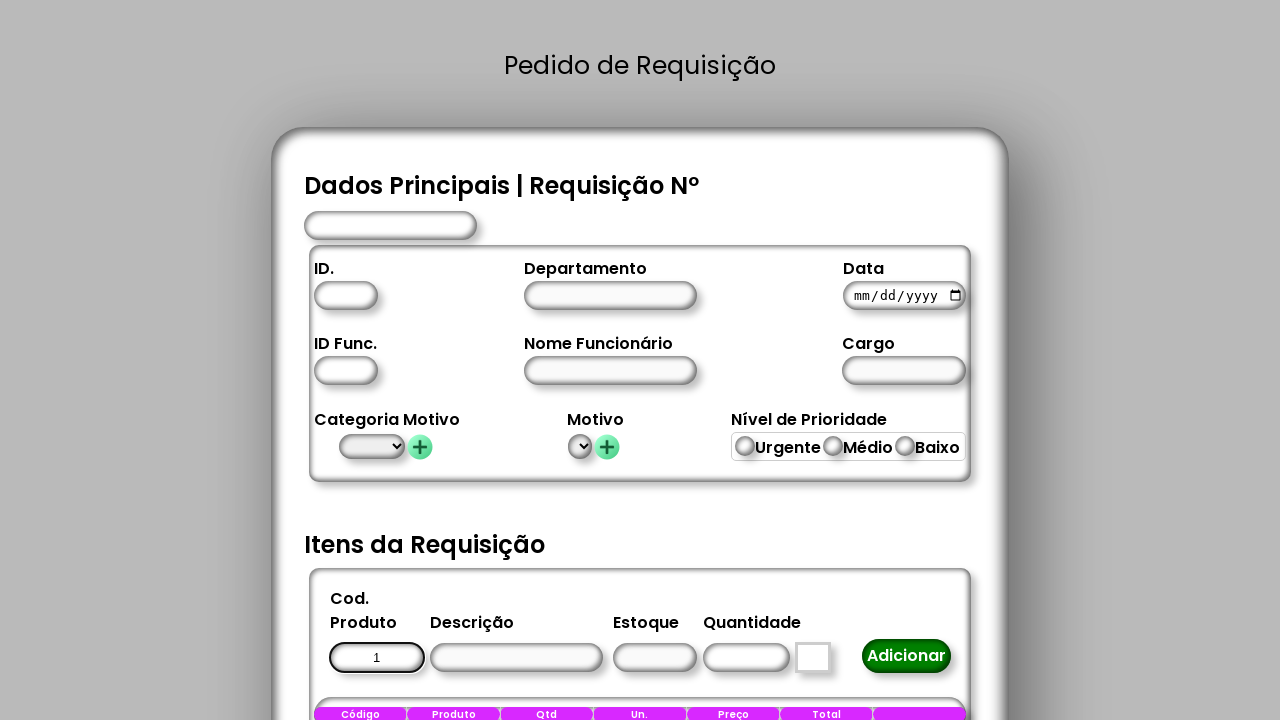

Stock field appeared
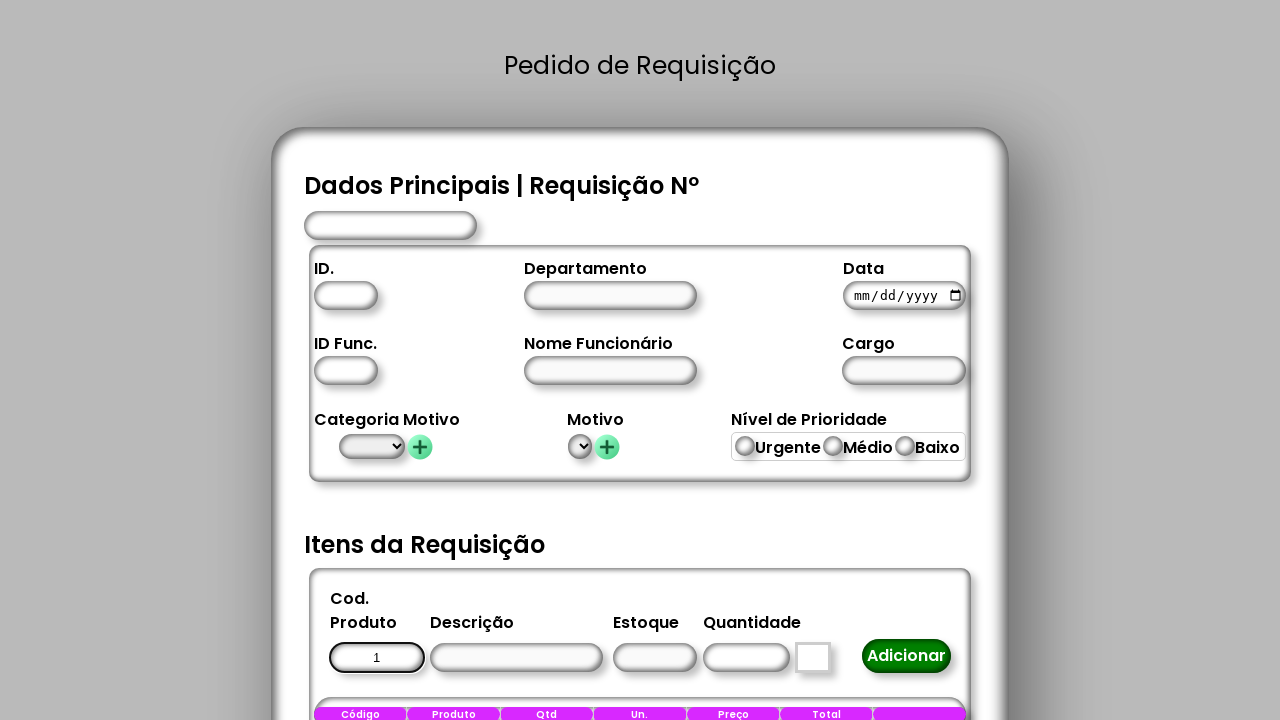

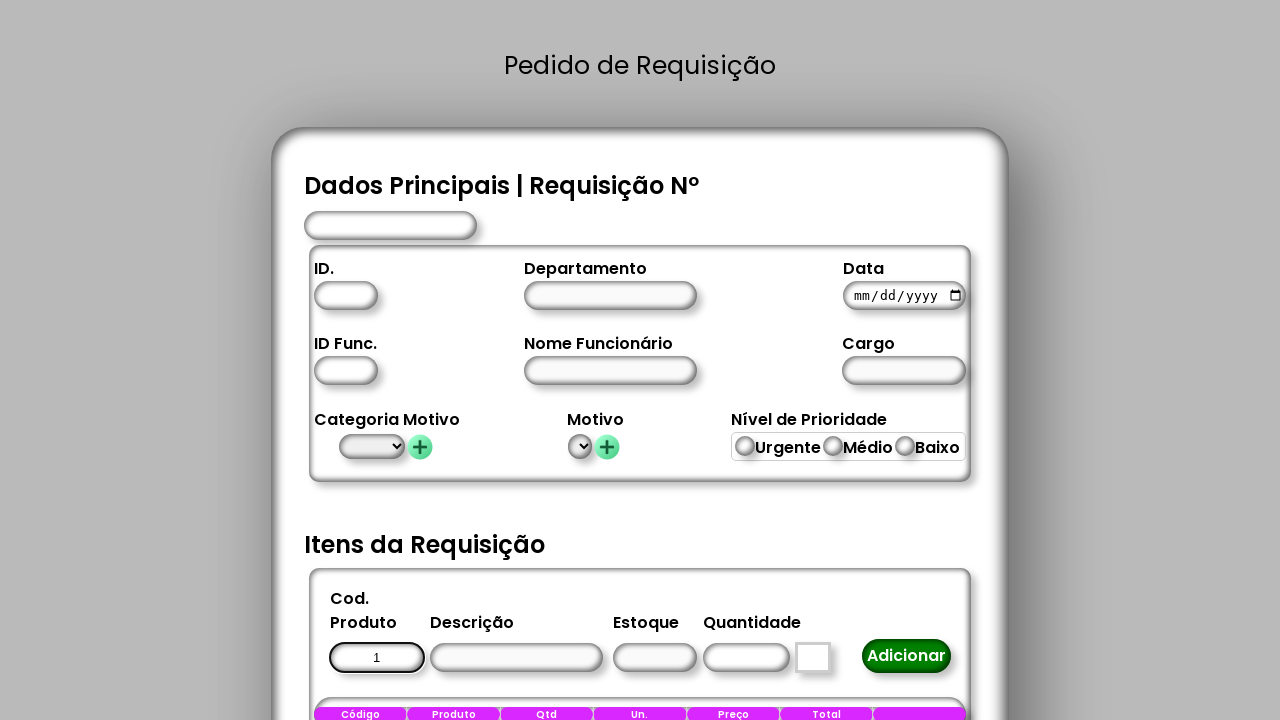